Tests browser navigation methods by navigating to a website, refreshing the page, navigating to YouTube, then using back and forward browser navigation controls.

Starting URL: https://elixirandersonville.com

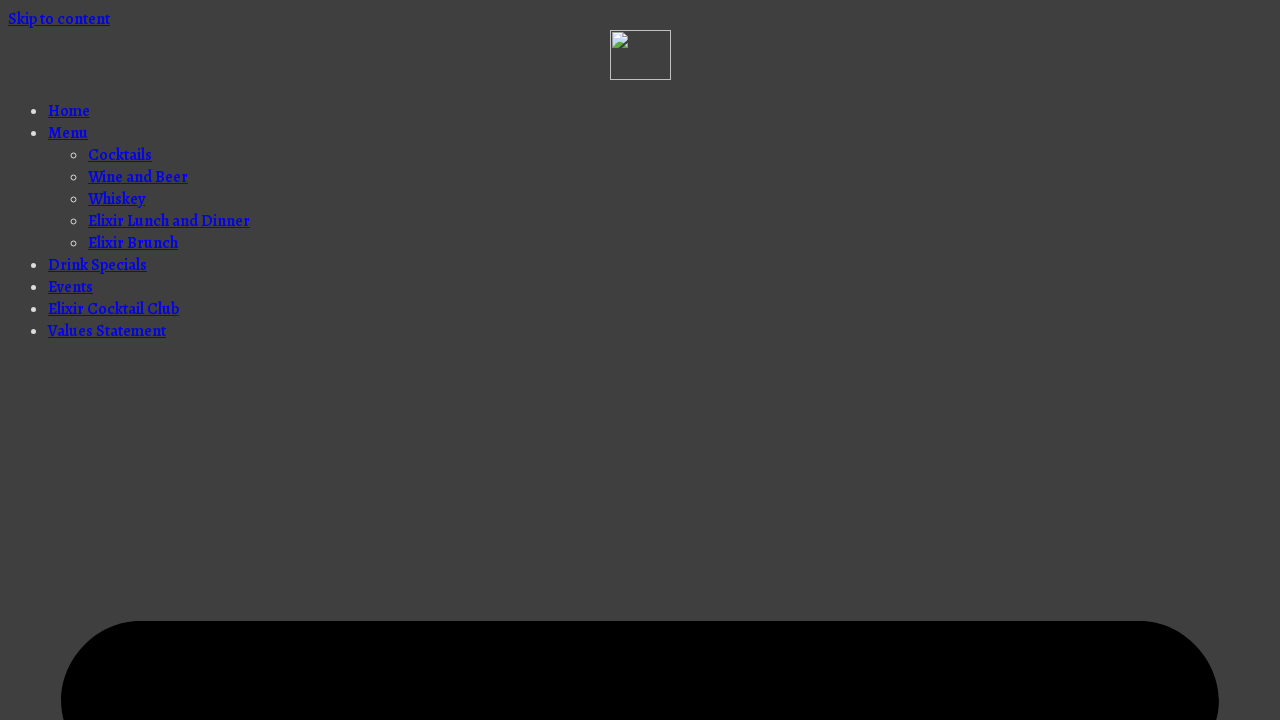

Refreshed the current page (elixirandersonville.com)
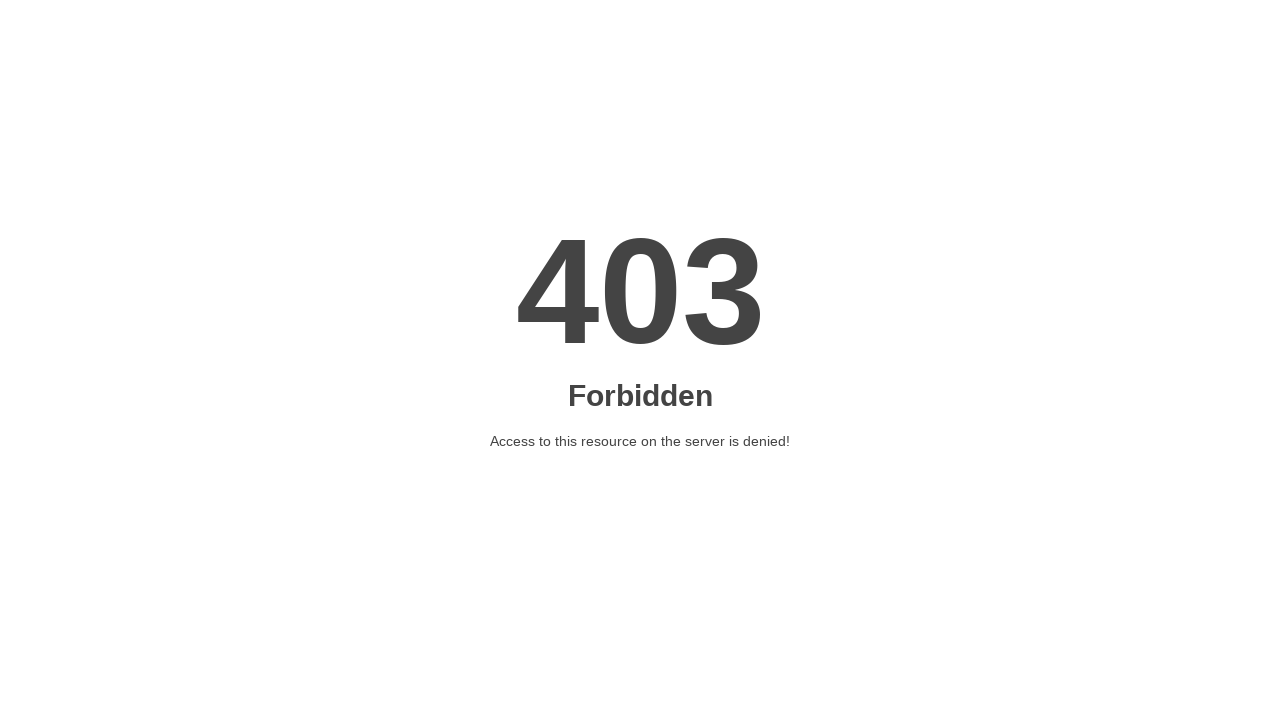

Navigated to YouTube
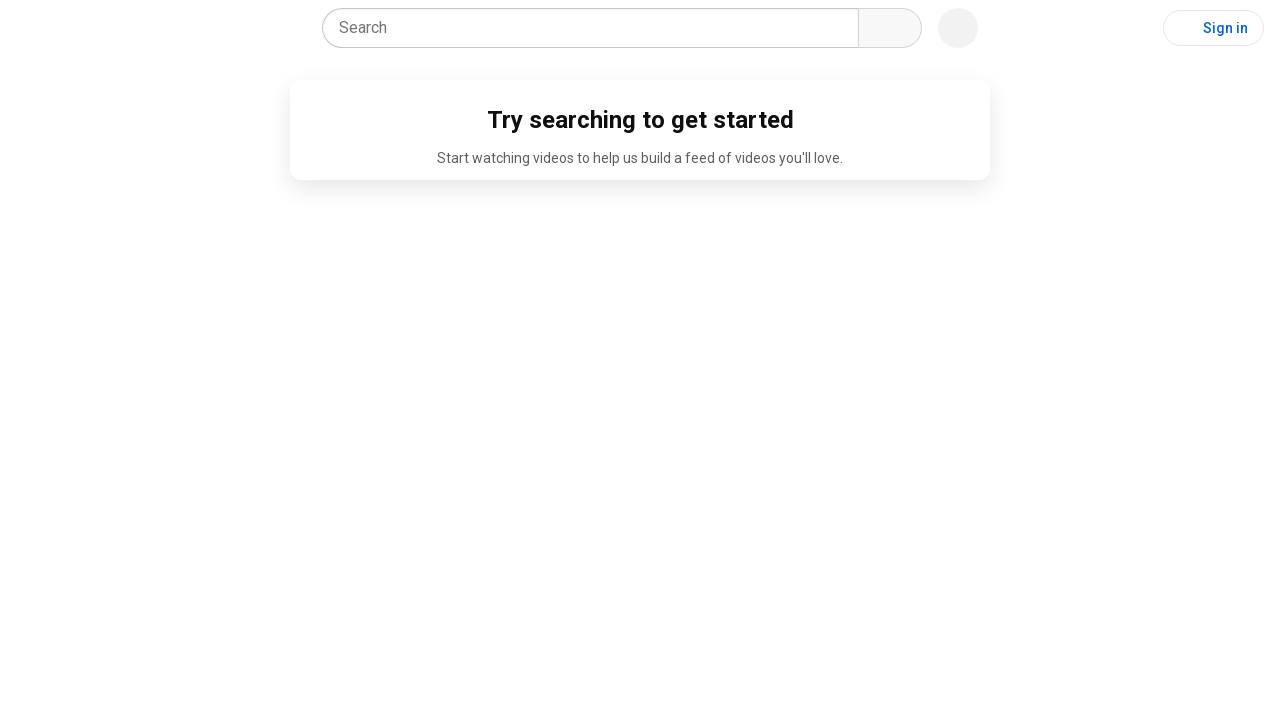

Navigated back to elixirandersonville.com using browser back button
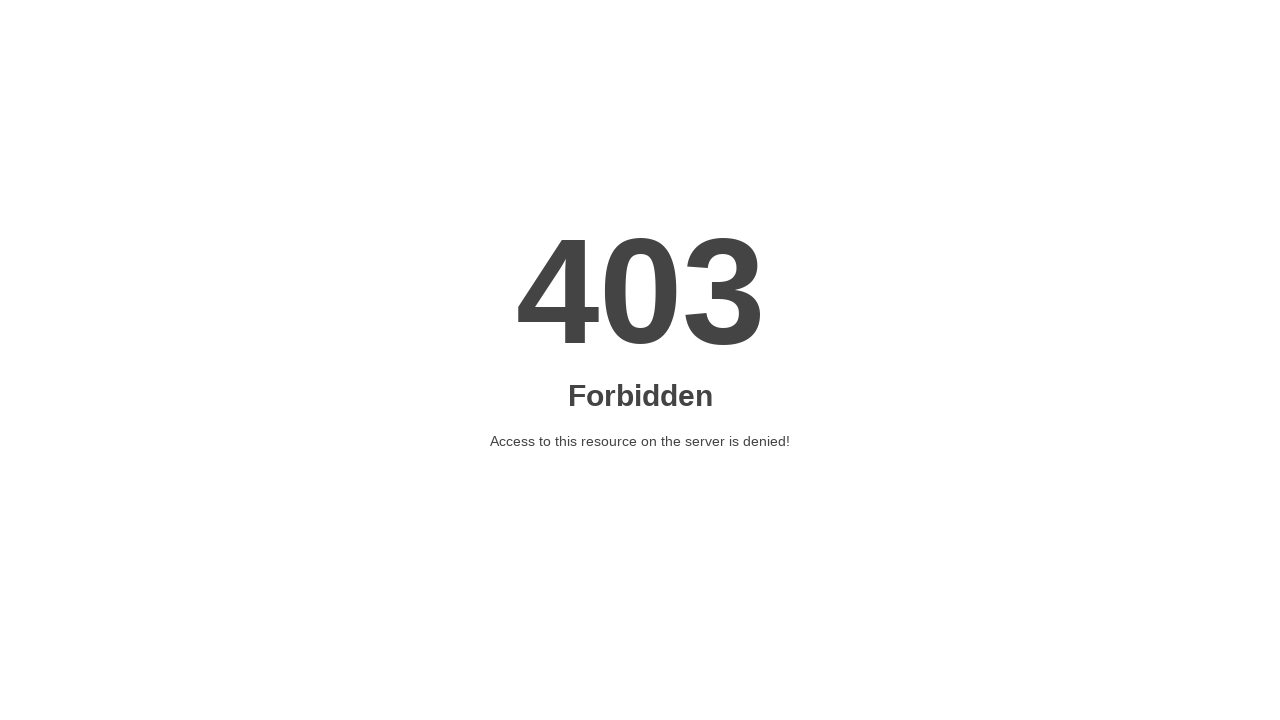

Navigated forward to YouTube using browser forward button
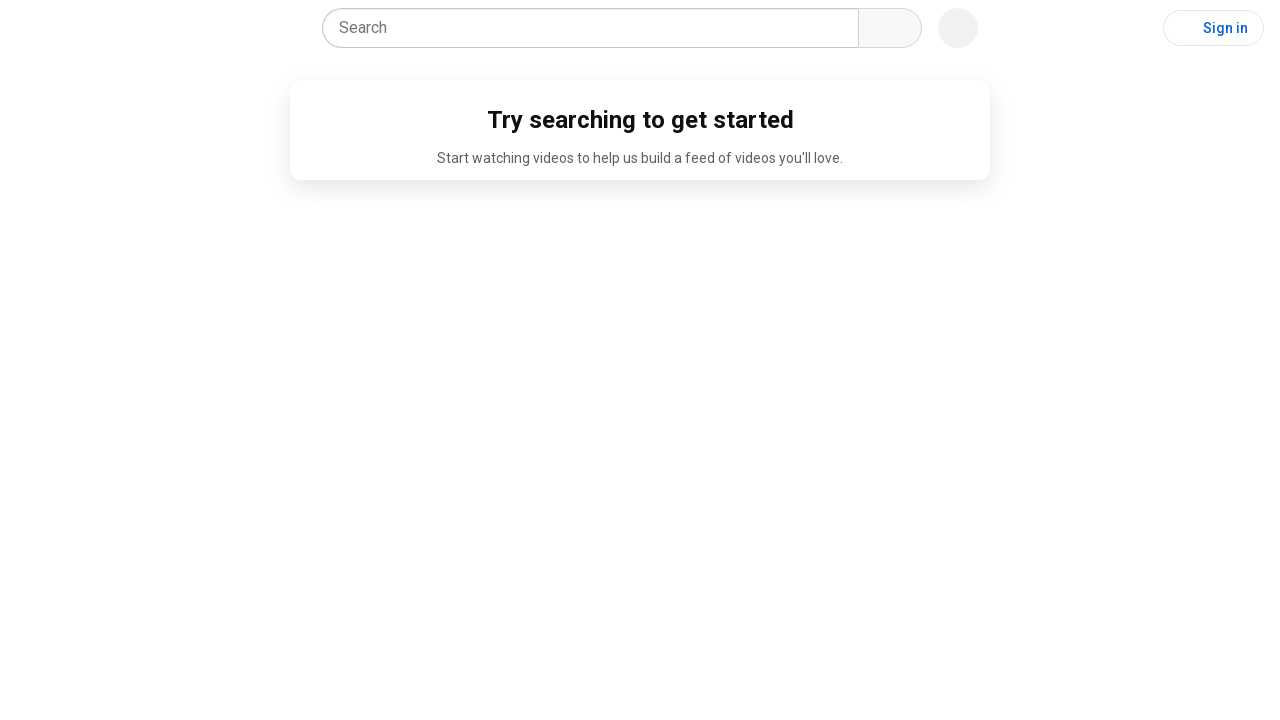

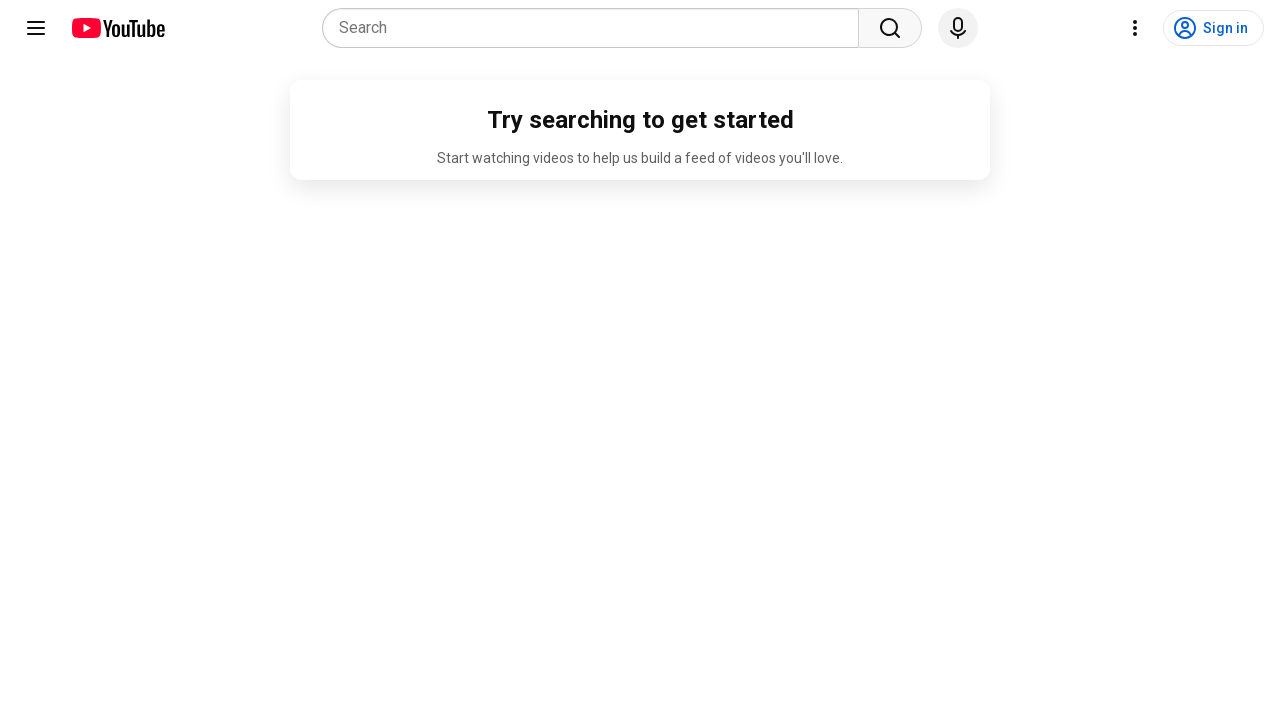